Tests hint component hover interaction by hovering over the second hint icon to display the tooltip

Starting URL: https://magstrong07.github.io/admiral-react-test/#/hint

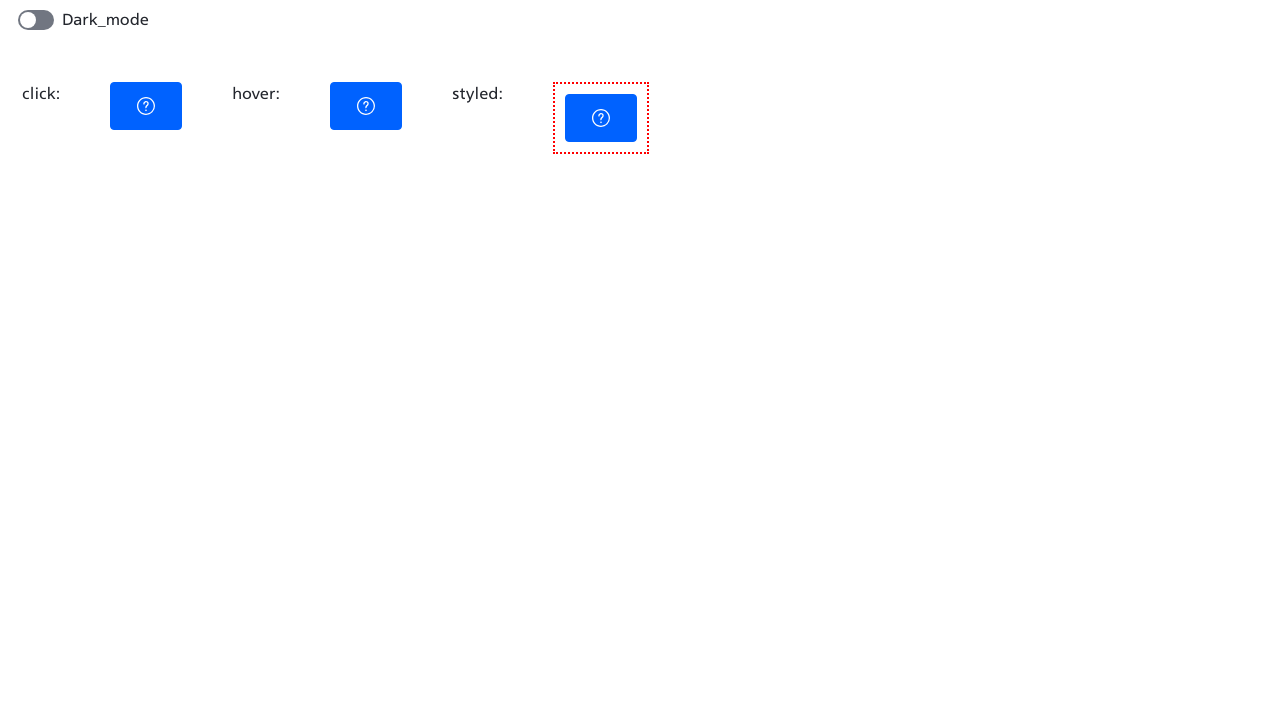

Hovered over the second hint icon to trigger tooltip at (366, 106) on [aria-label="Additional information"] >> nth=1
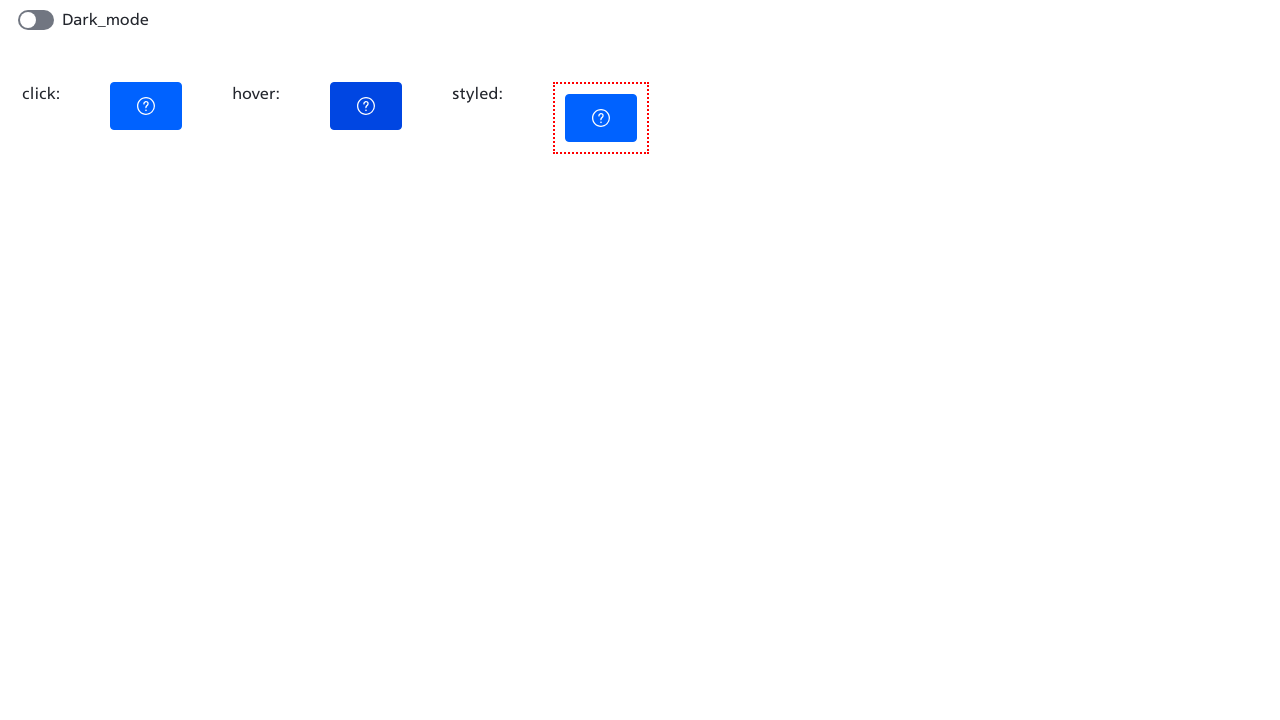

Waited for tooltip to appear
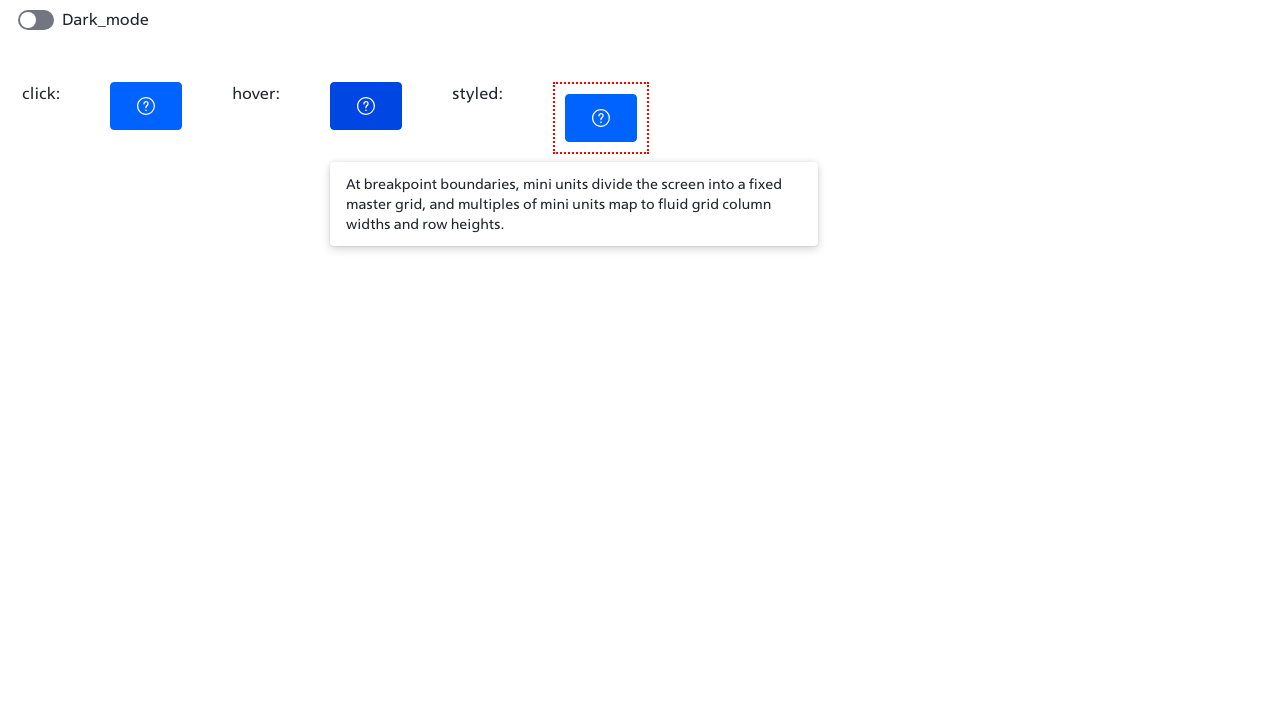

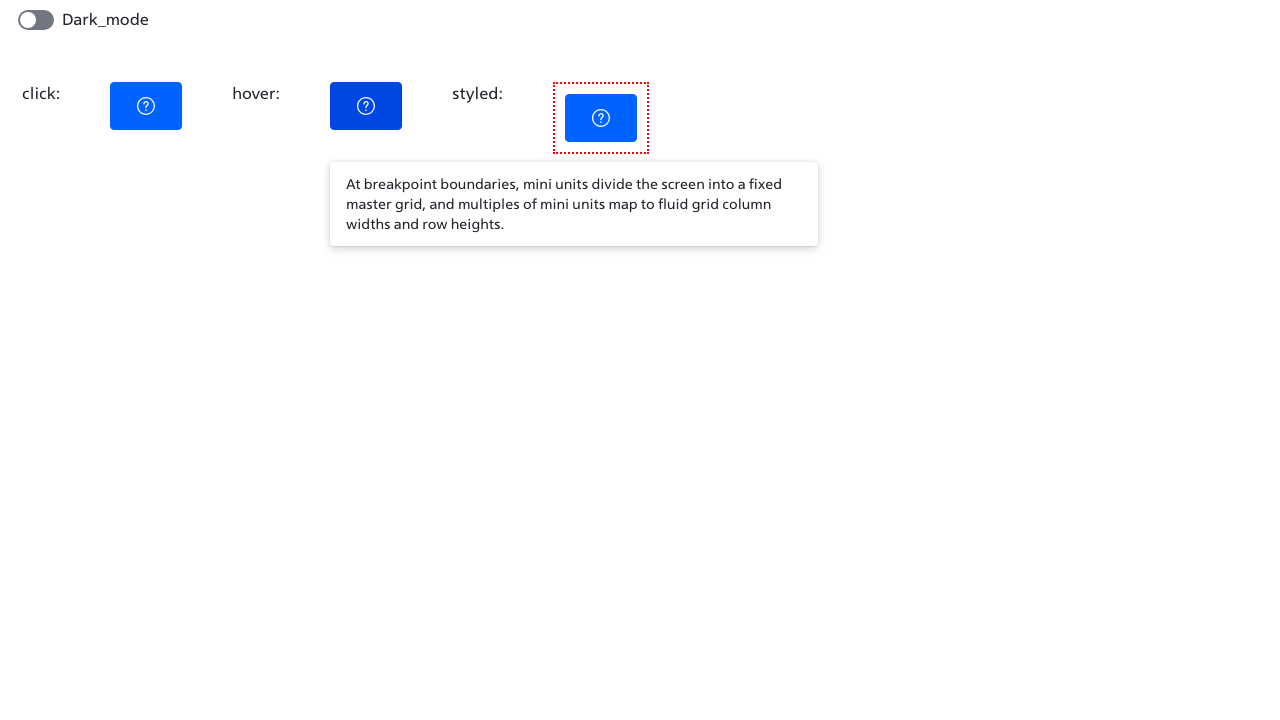